Tests API call links by clicking each link and verifying the correct status code and message is displayed in the response area

Starting URL: https://demoqa.com/links

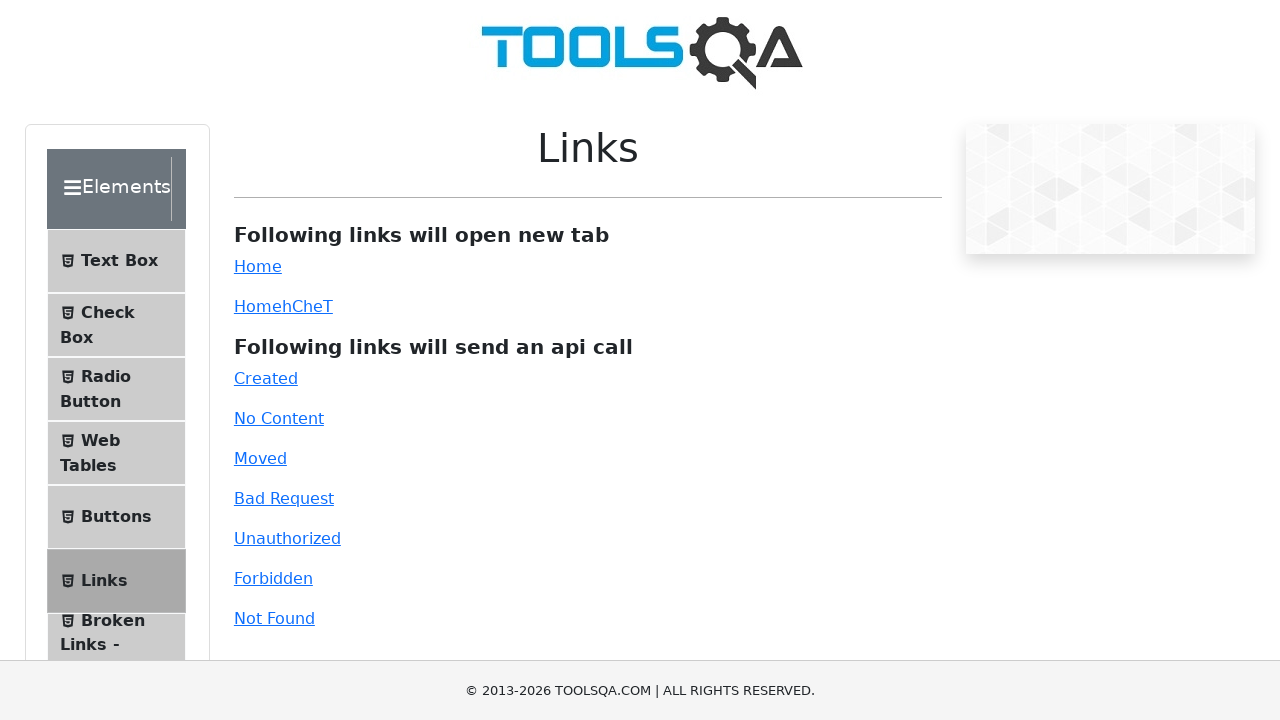

Clicked link with id 'created' to trigger API call for status 201 at (266, 378) on #created
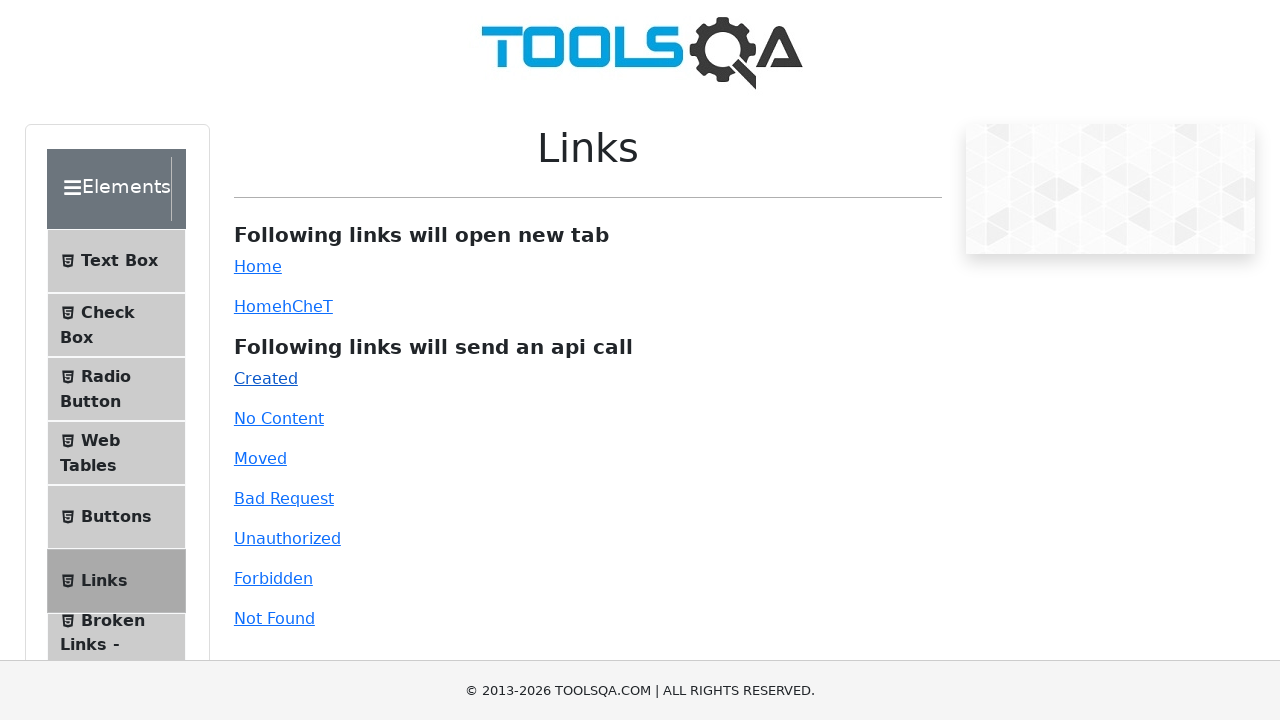

Response appeared in linkResponse element for status 201
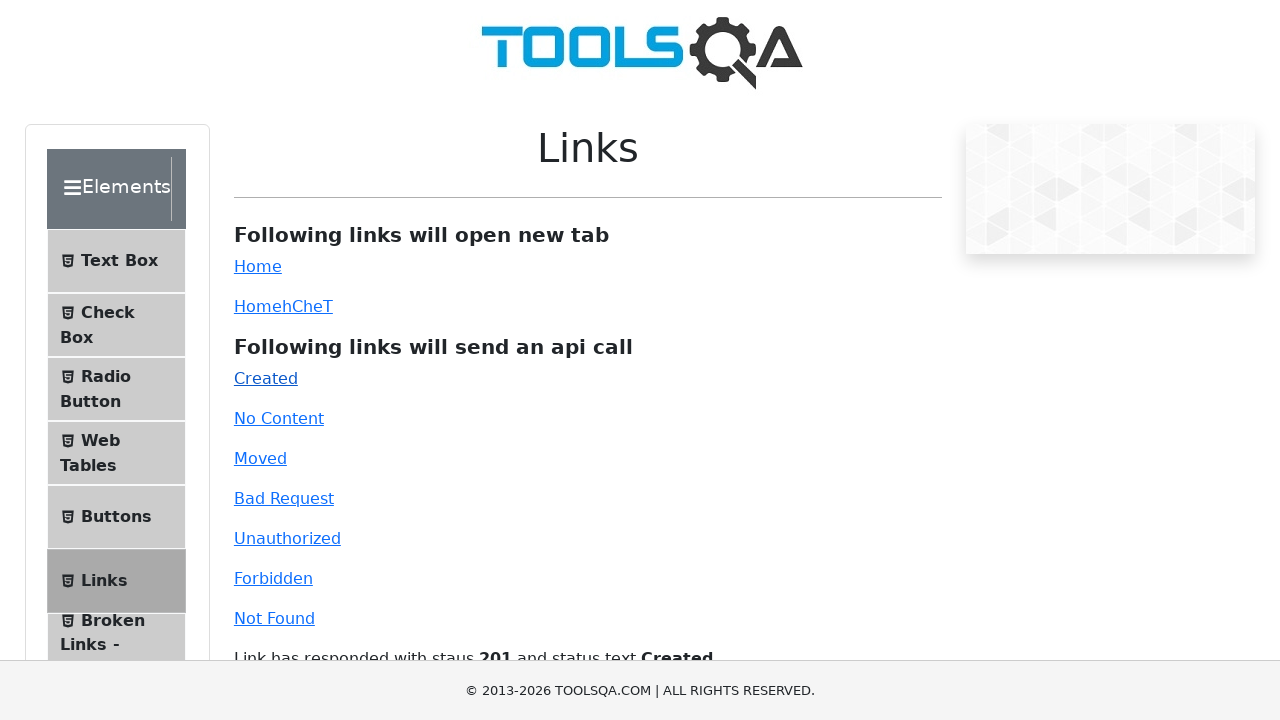

Retrieved response text: 'Link has responded with staus 201 and status text Created'
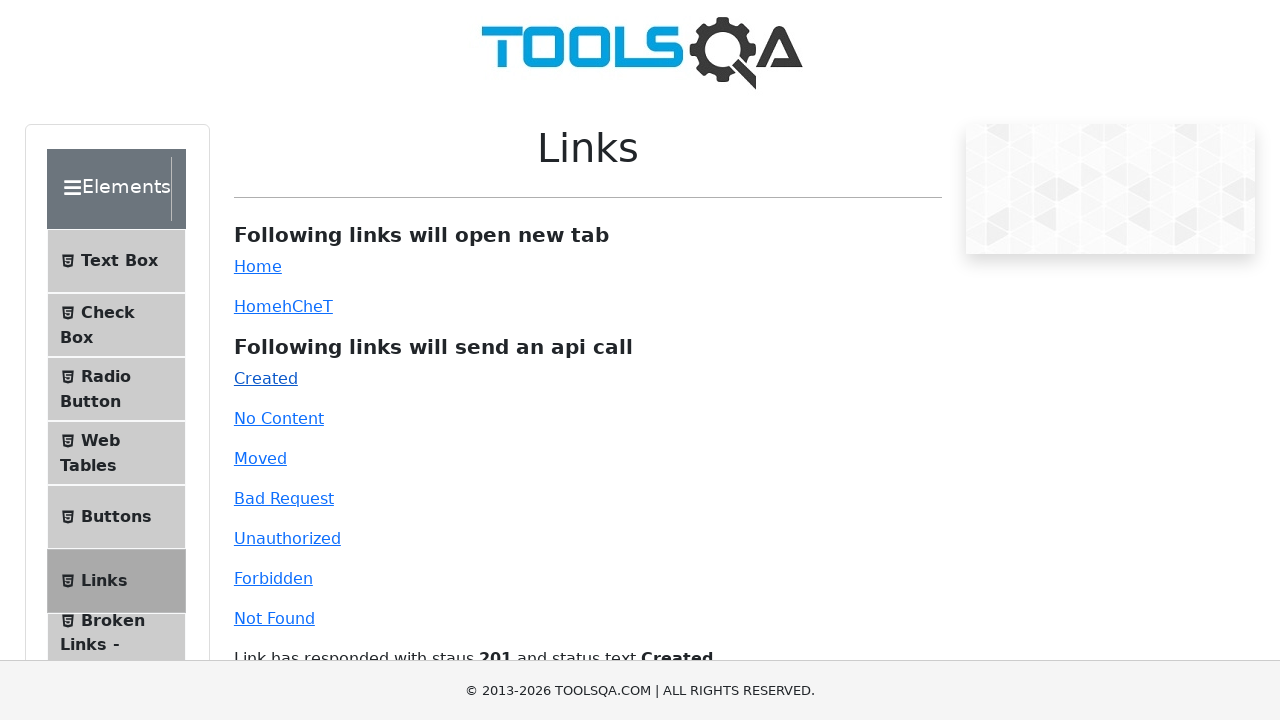

Verified status code 201 is present in response
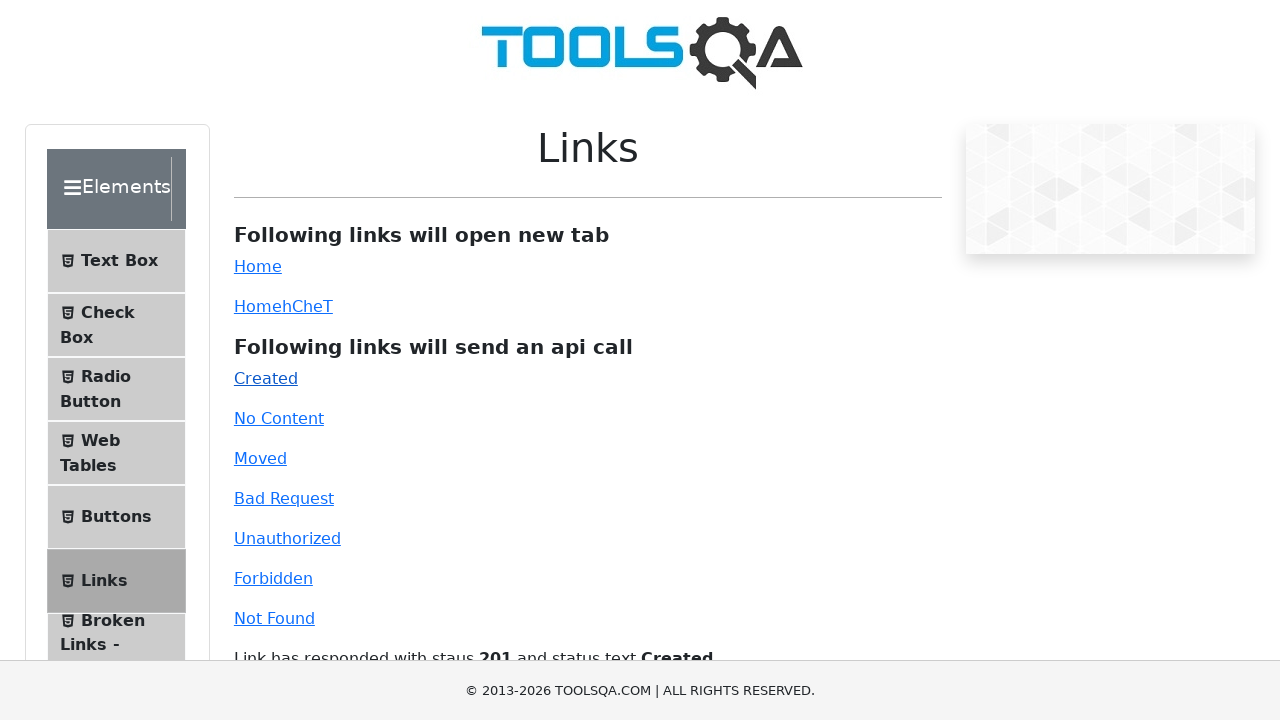

Verified message 'Created' is present in response
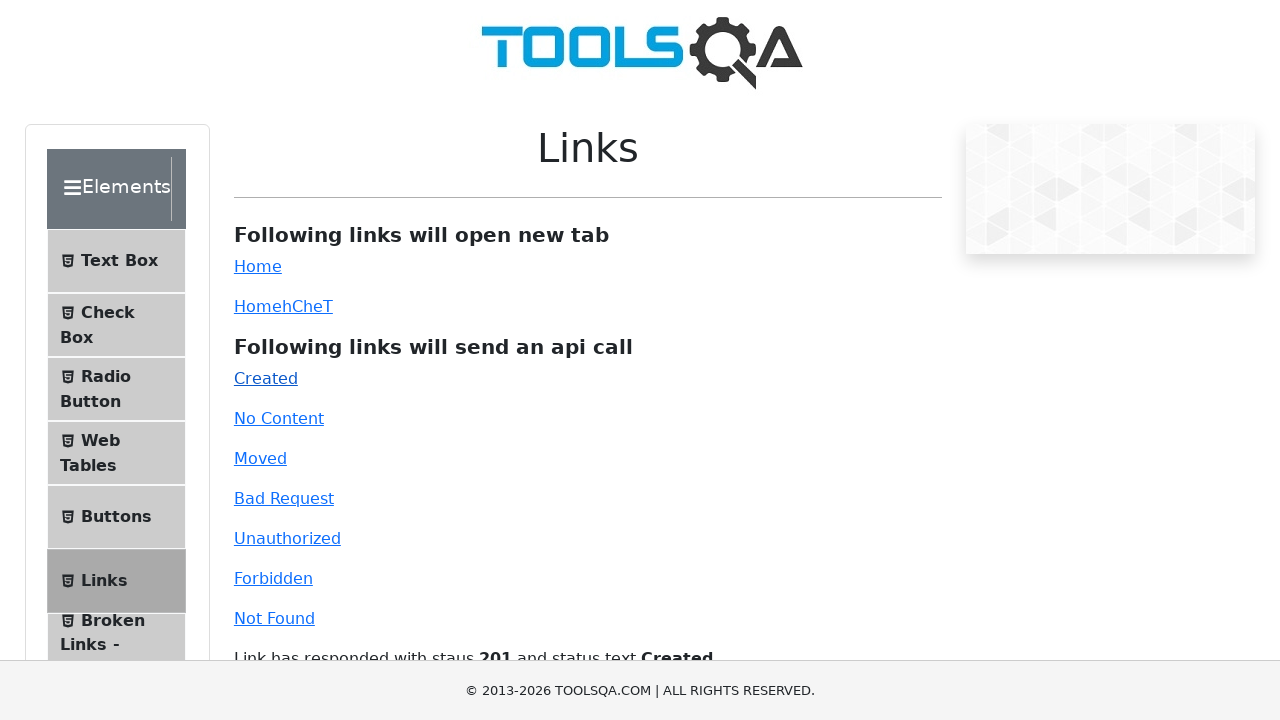

Clicked link with id 'no-content' to trigger API call for status 204 at (279, 418) on #no-content
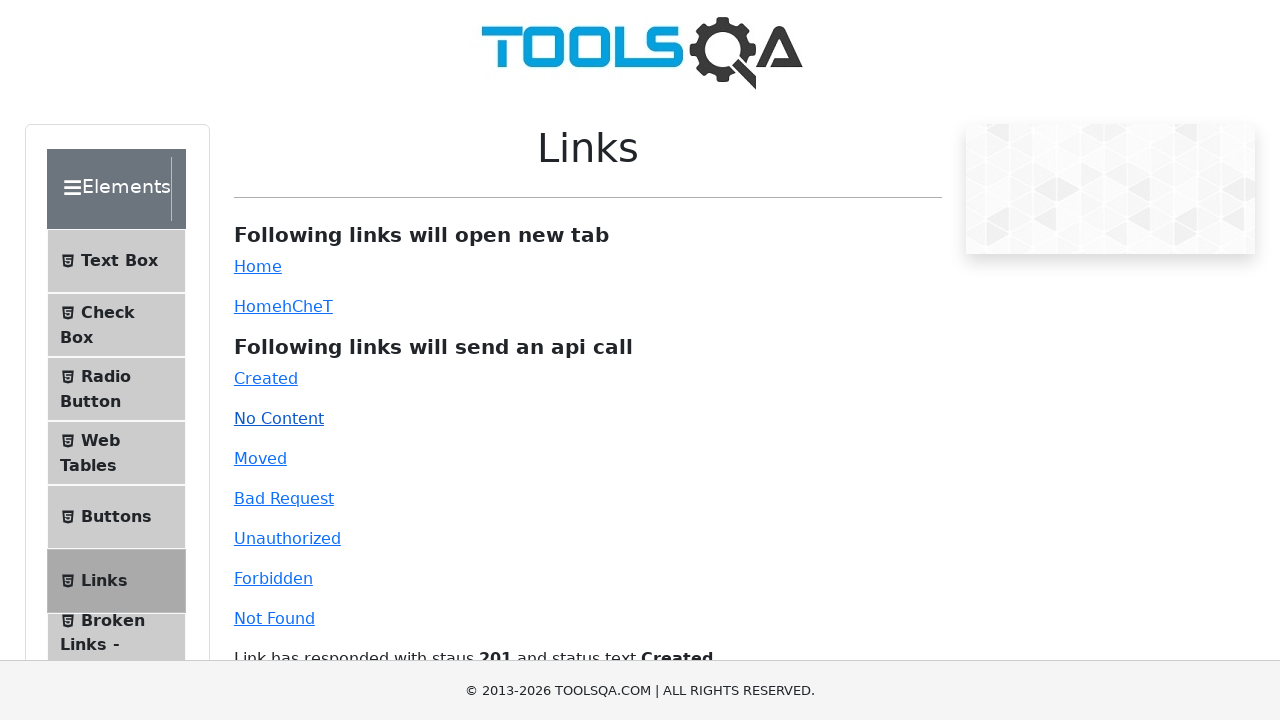

Response appeared in linkResponse element for status 204
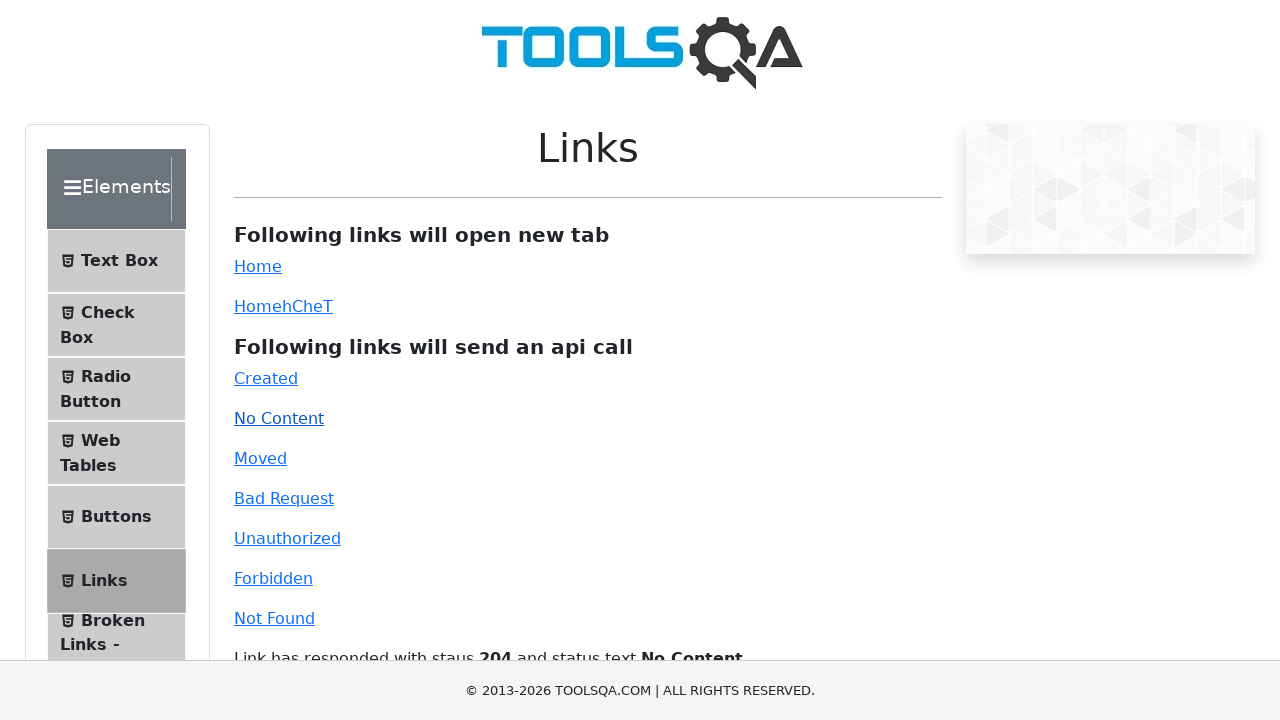

Retrieved response text: 'Link has responded with staus 204 and status text No Content'
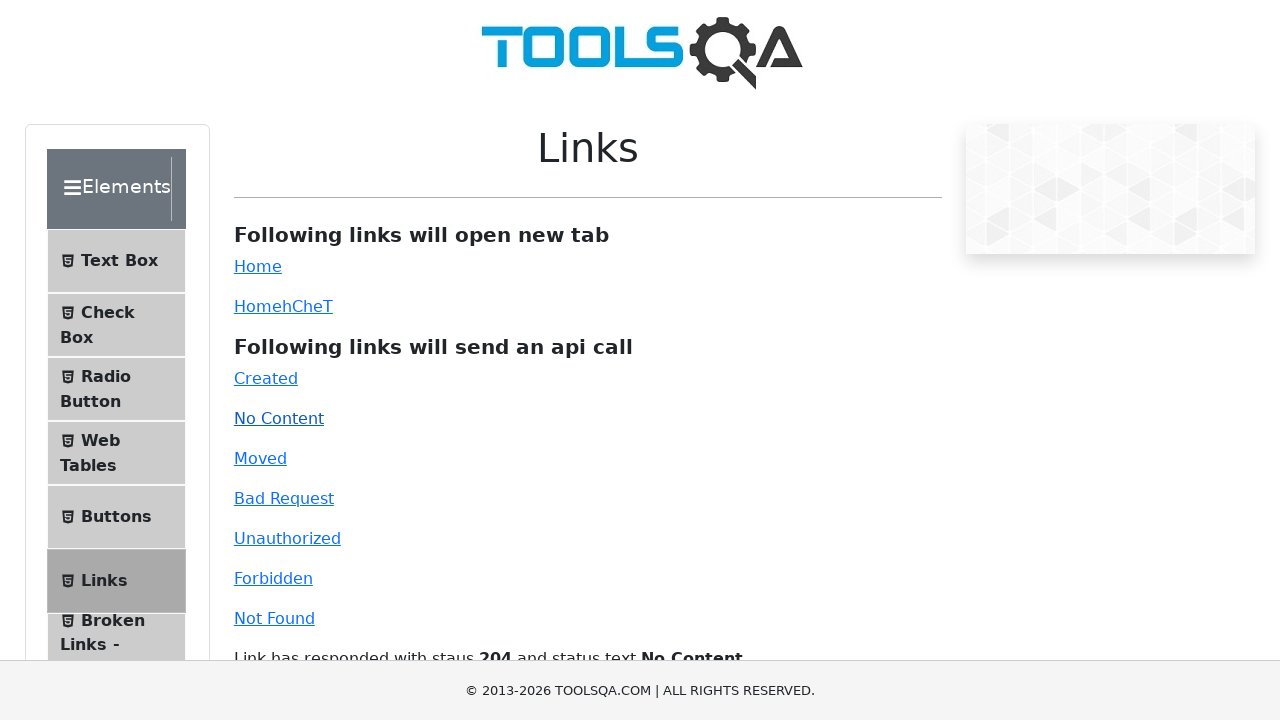

Verified status code 204 is present in response
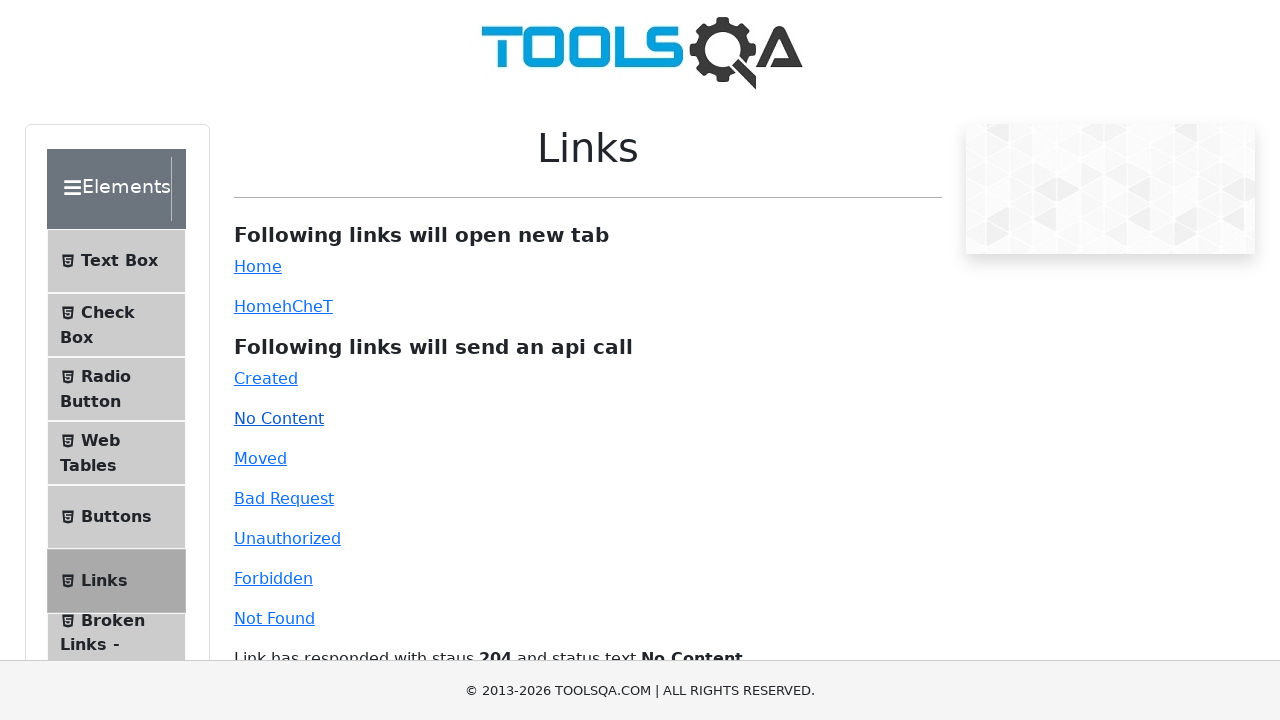

Verified message 'No Content' is present in response
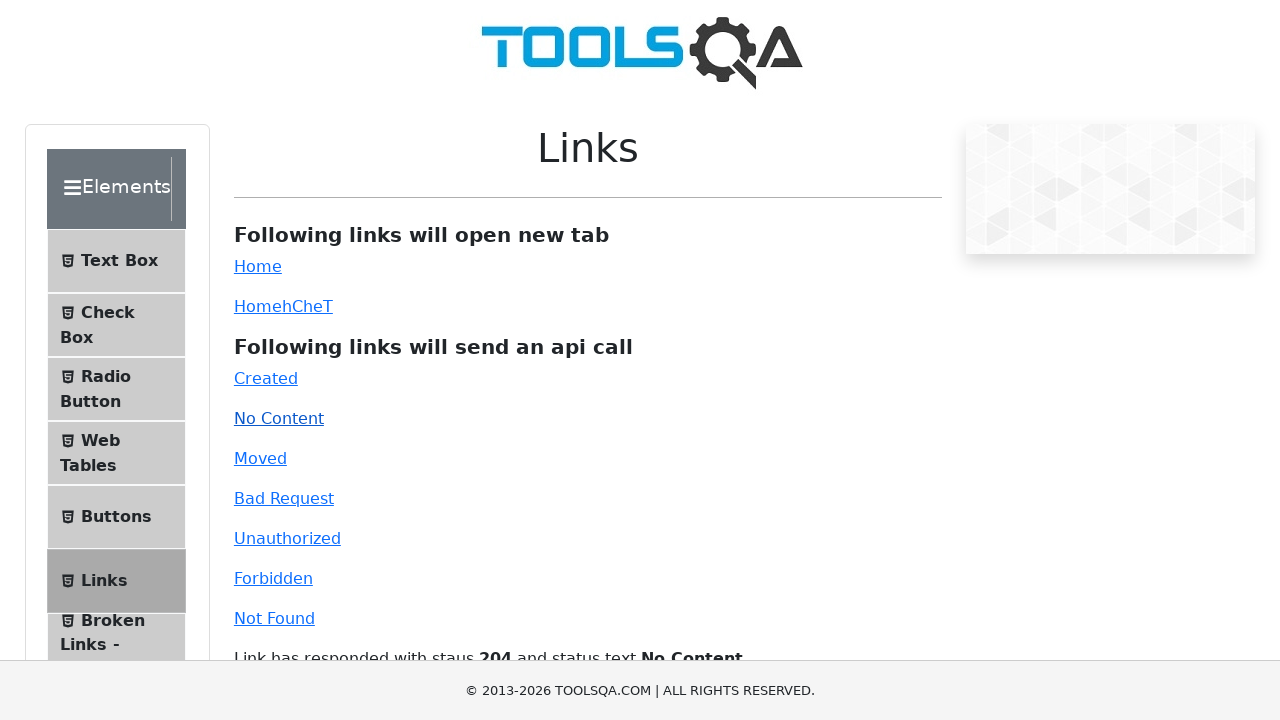

Clicked link with id 'moved' to trigger API call for status 301 at (260, 458) on #moved
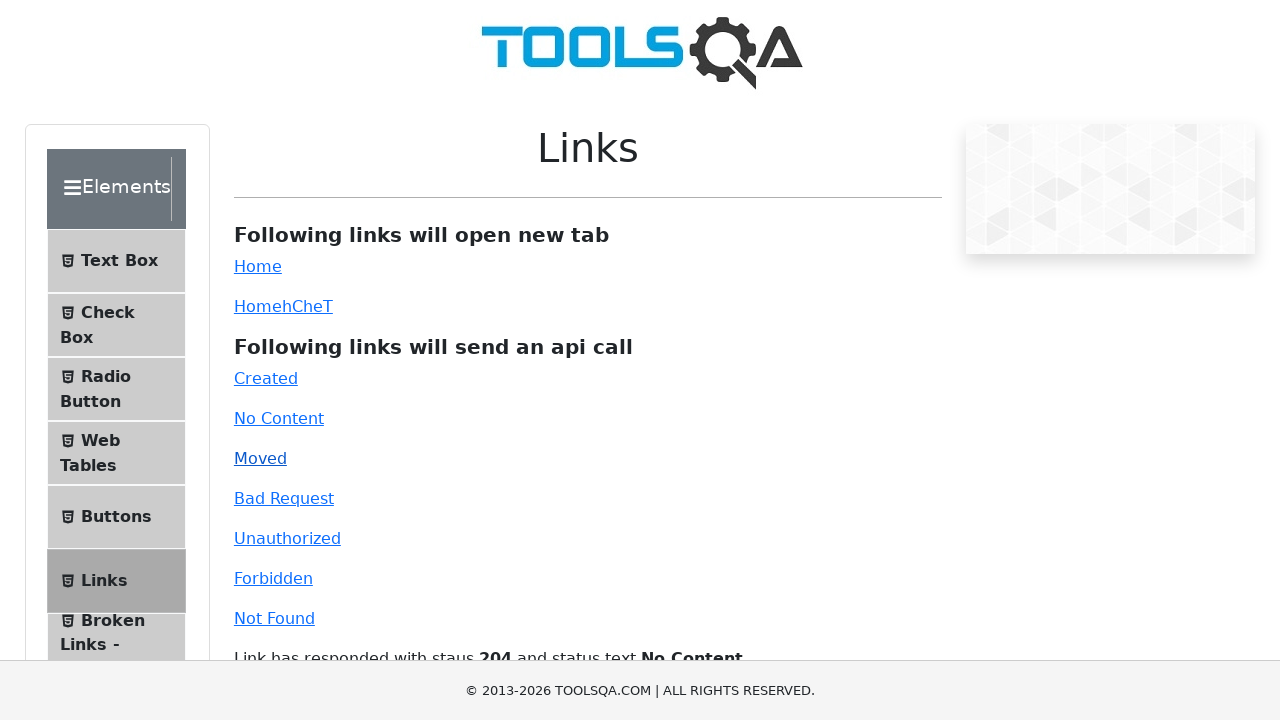

Response appeared in linkResponse element for status 301
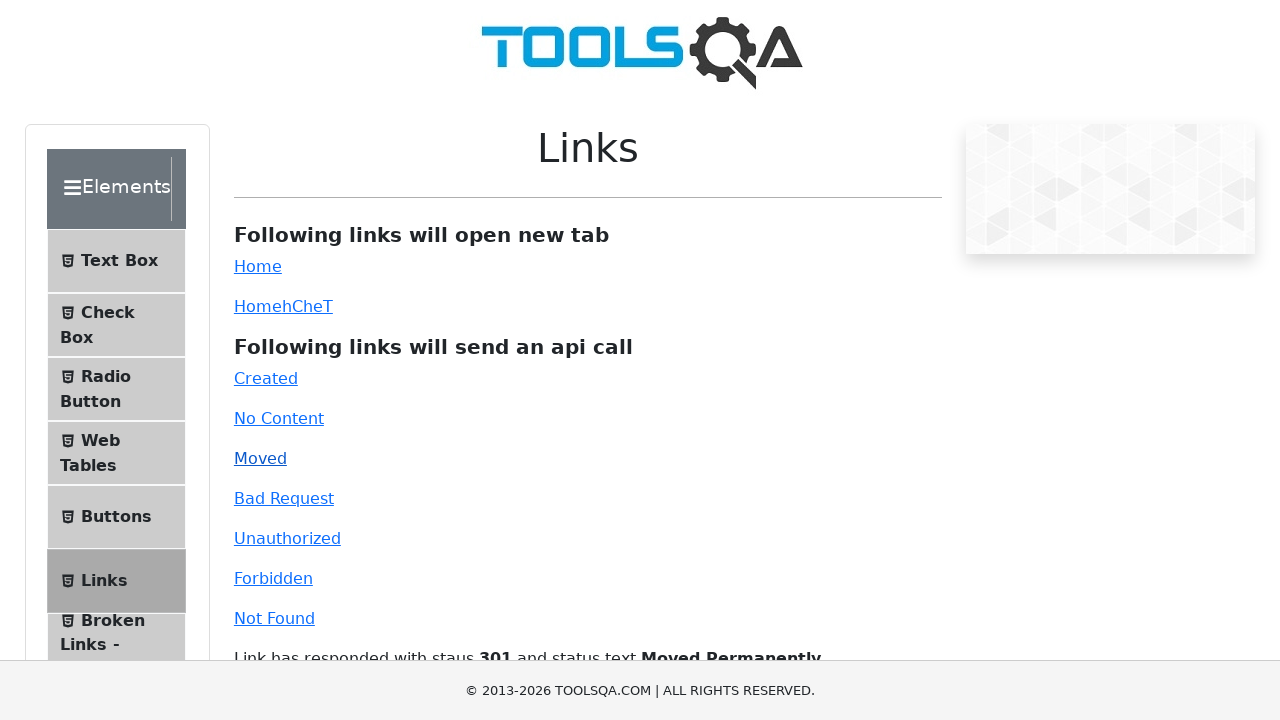

Retrieved response text: 'Link has responded with staus 301 and status text Moved Permanently'
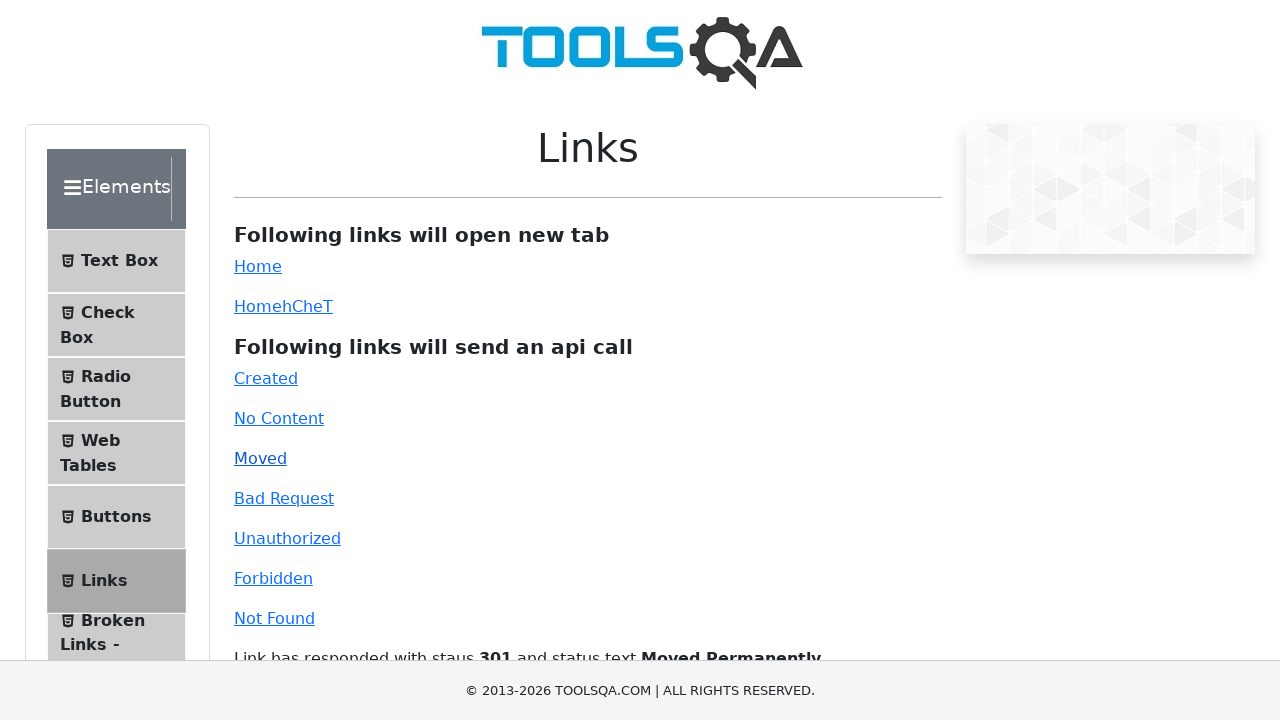

Verified status code 301 is present in response
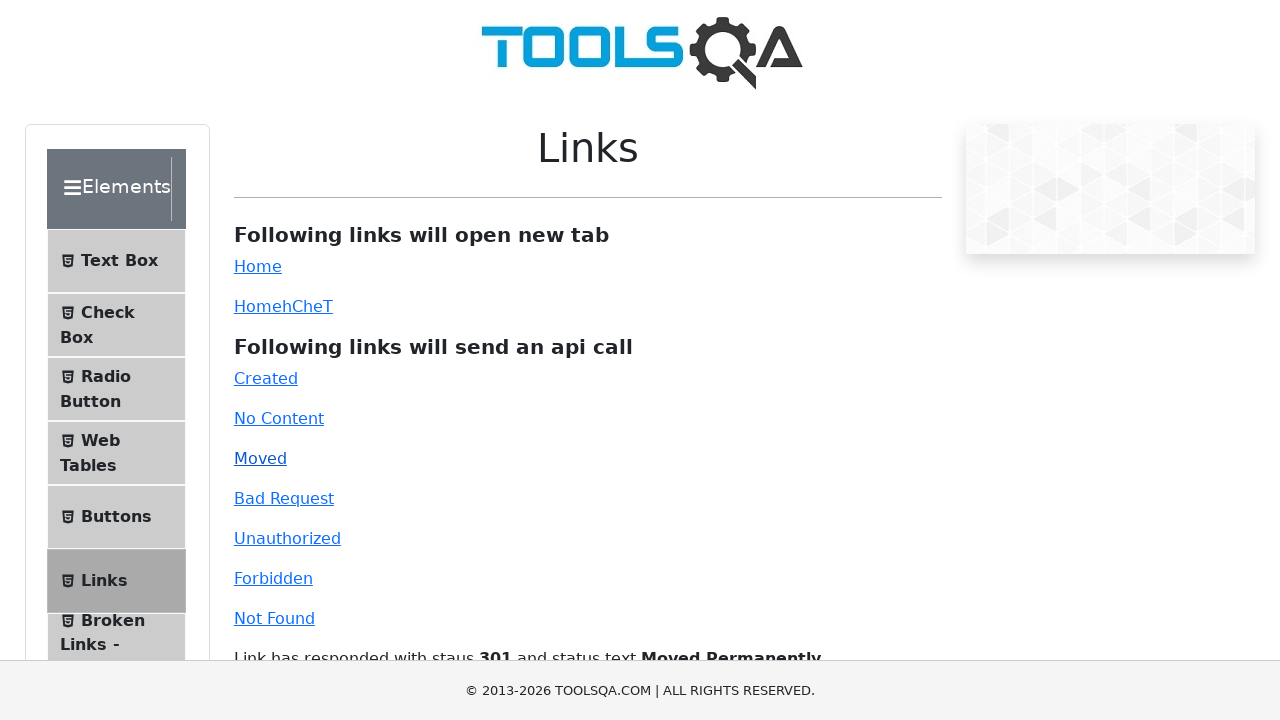

Verified message 'Moved Permanently' is present in response
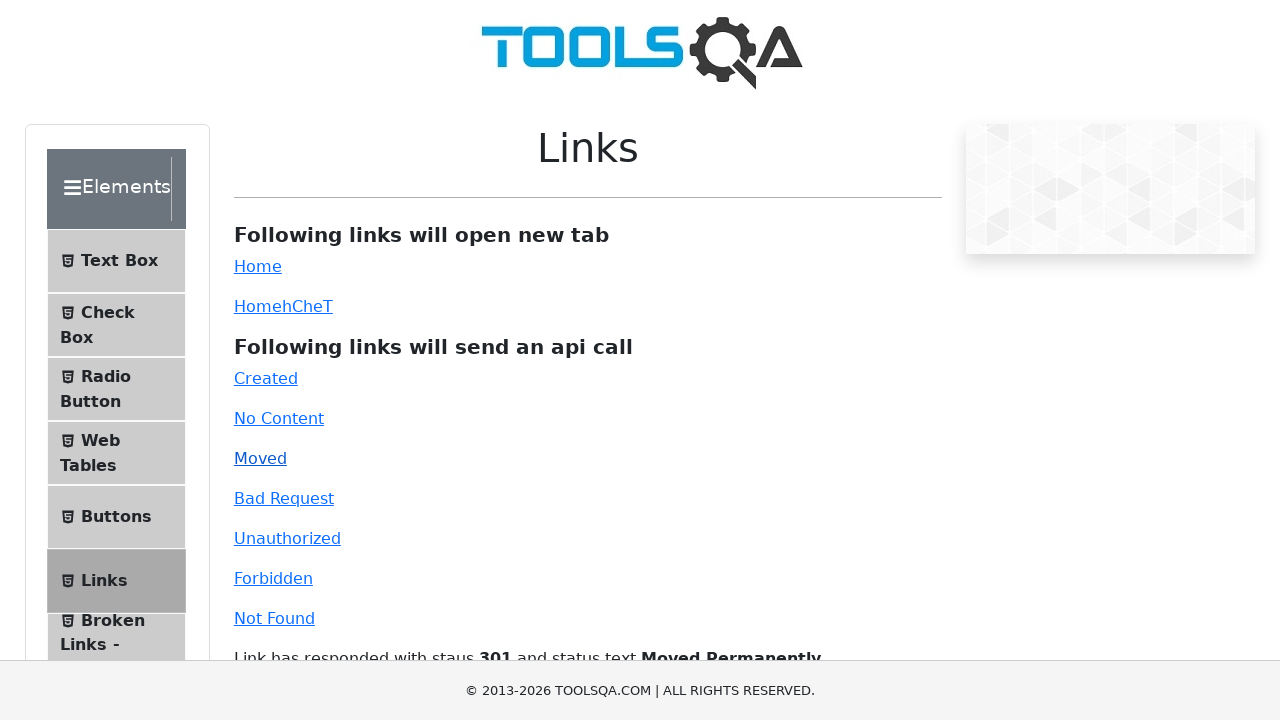

Clicked link with id 'bad-request' to trigger API call for status 400 at (284, 498) on #bad-request
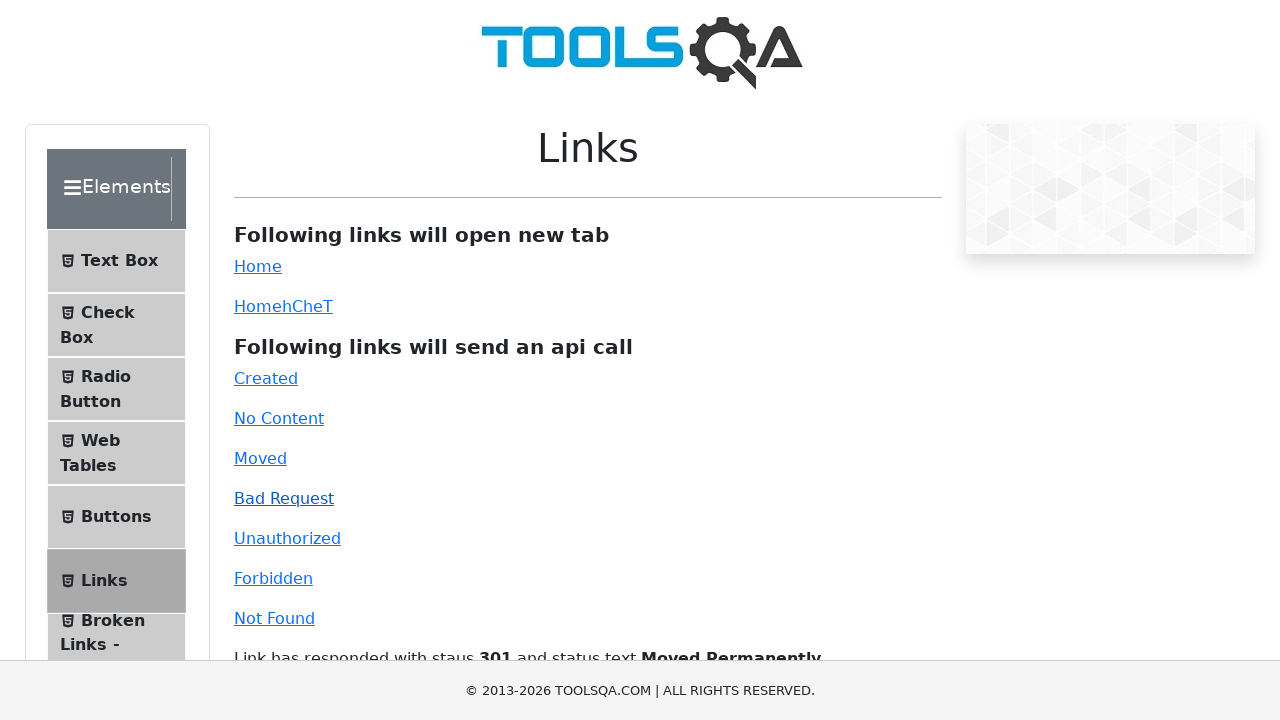

Response appeared in linkResponse element for status 400
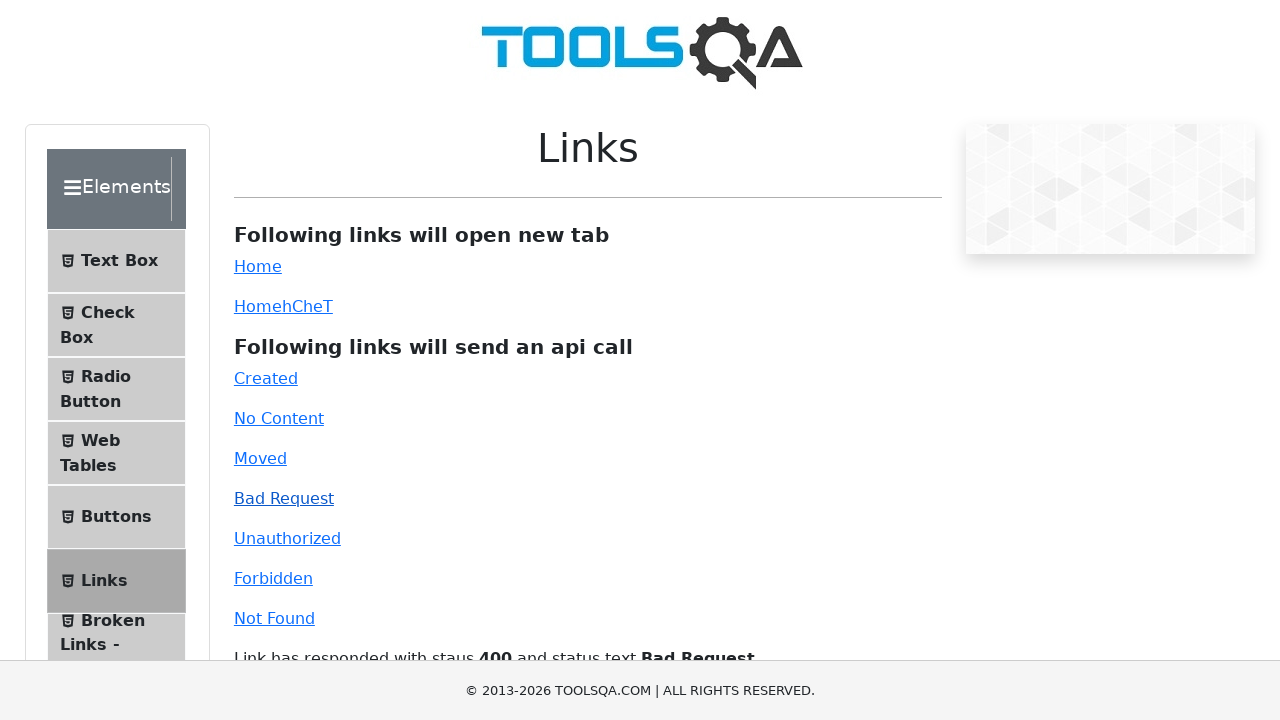

Retrieved response text: 'Link has responded with staus 400 and status text Bad Request'
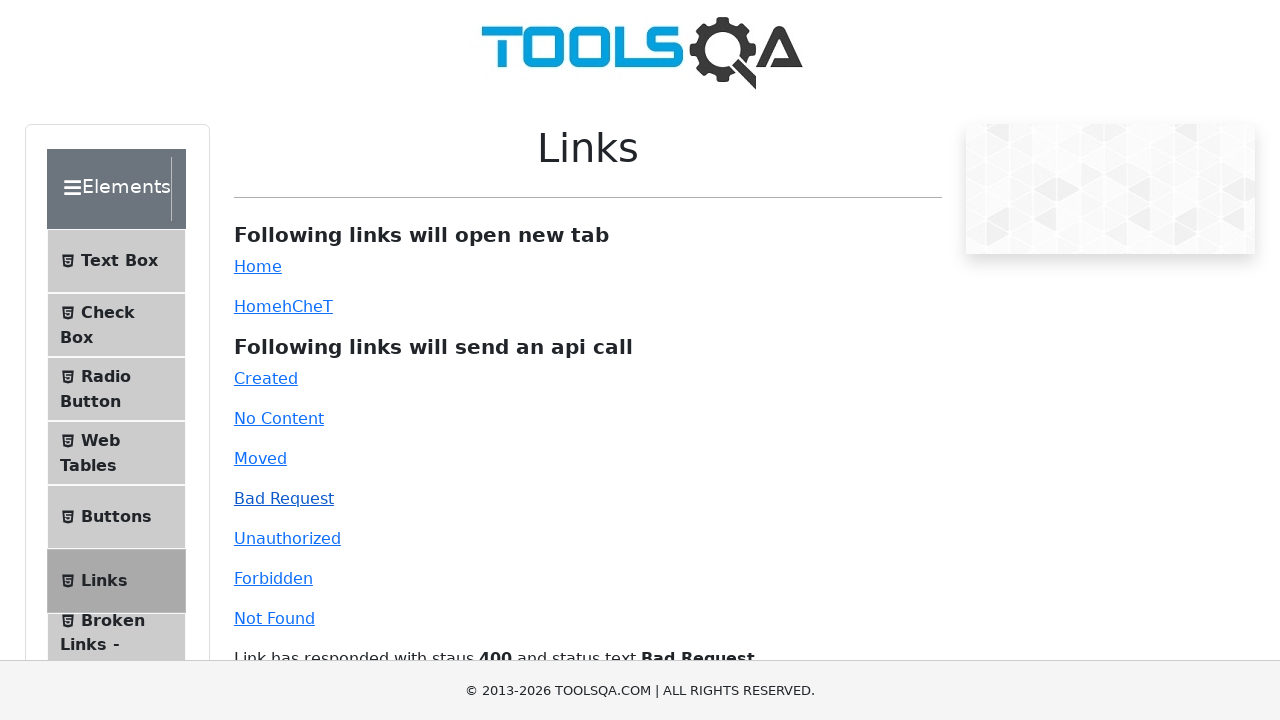

Verified status code 400 is present in response
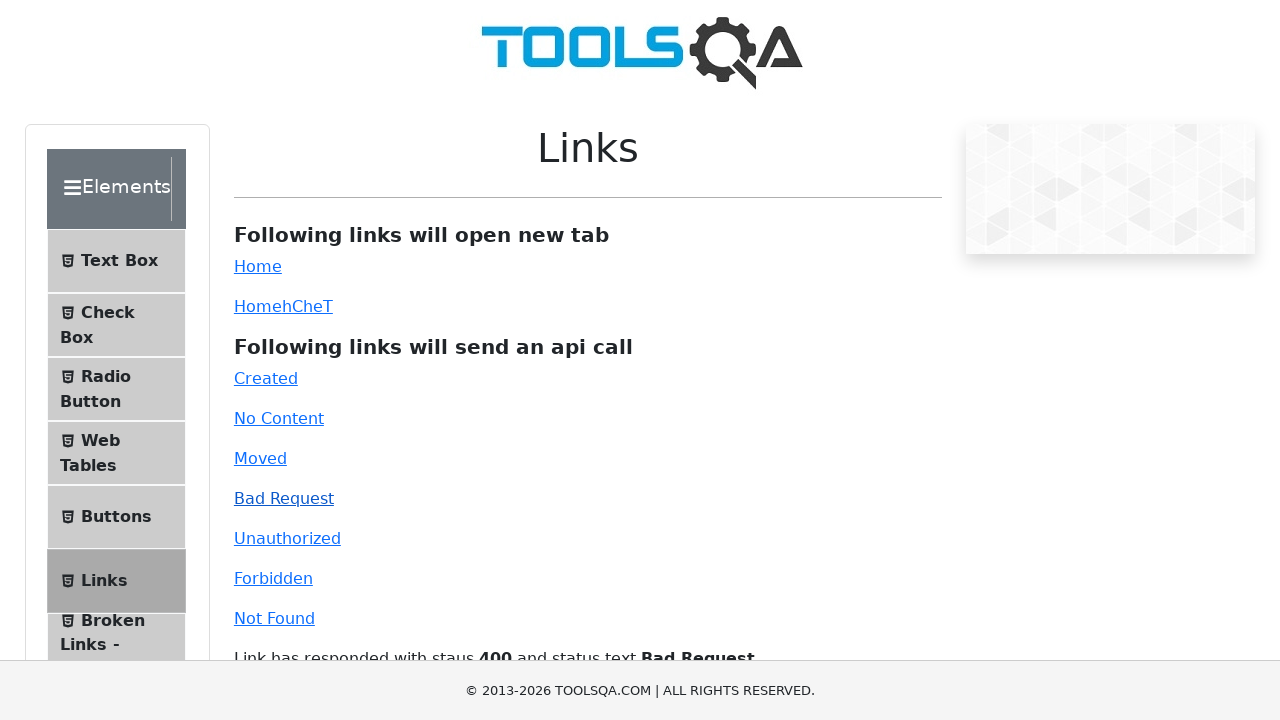

Verified message 'Bad Request' is present in response
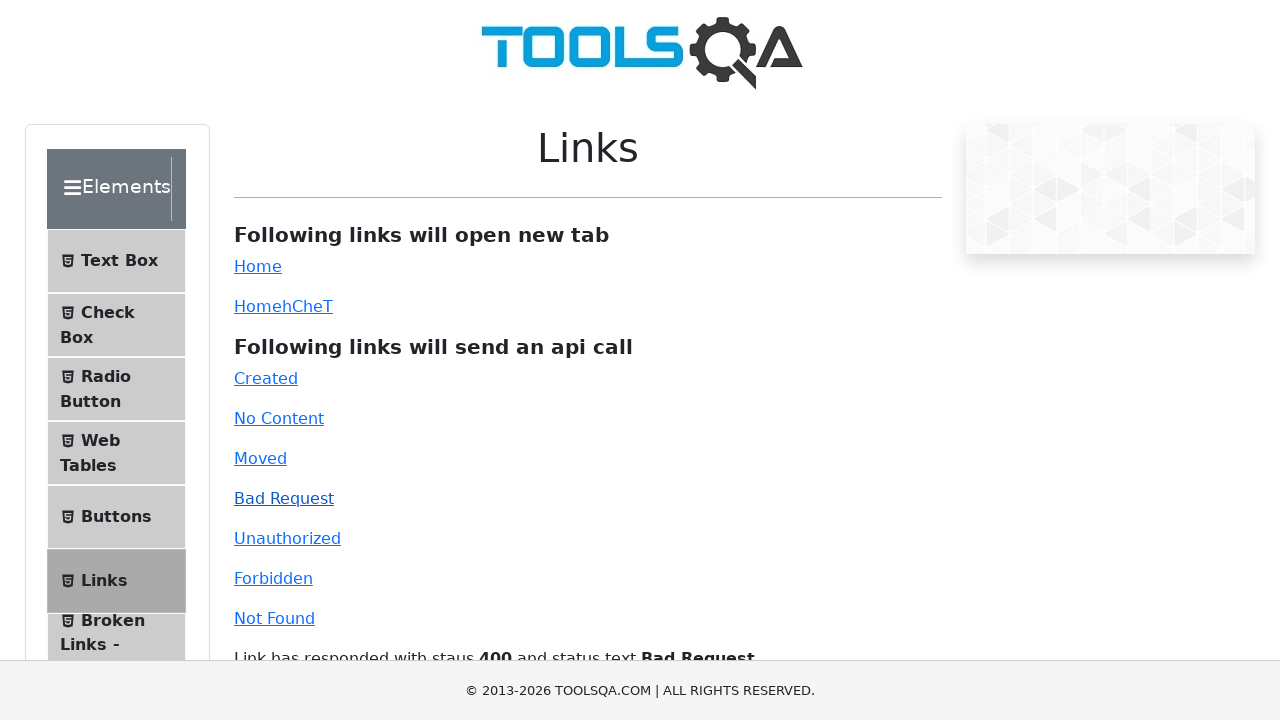

Clicked link with id 'unauthorized' to trigger API call for status 401 at (287, 538) on #unauthorized
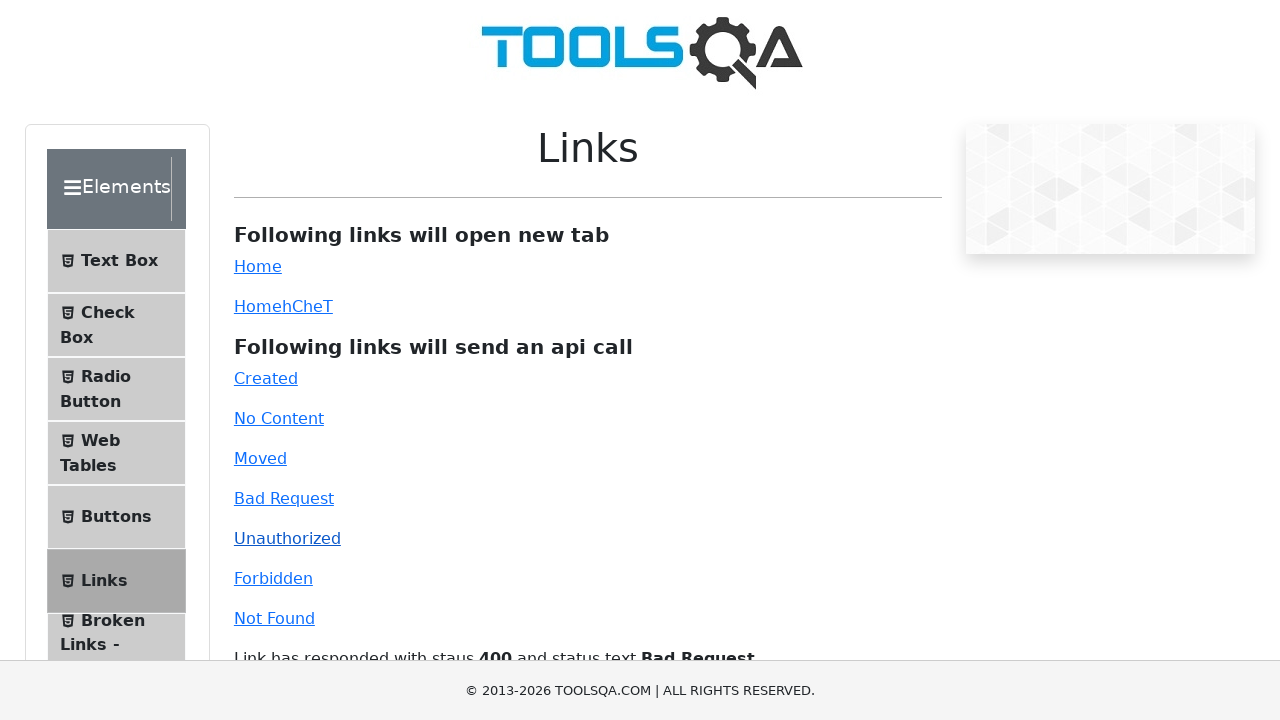

Response appeared in linkResponse element for status 401
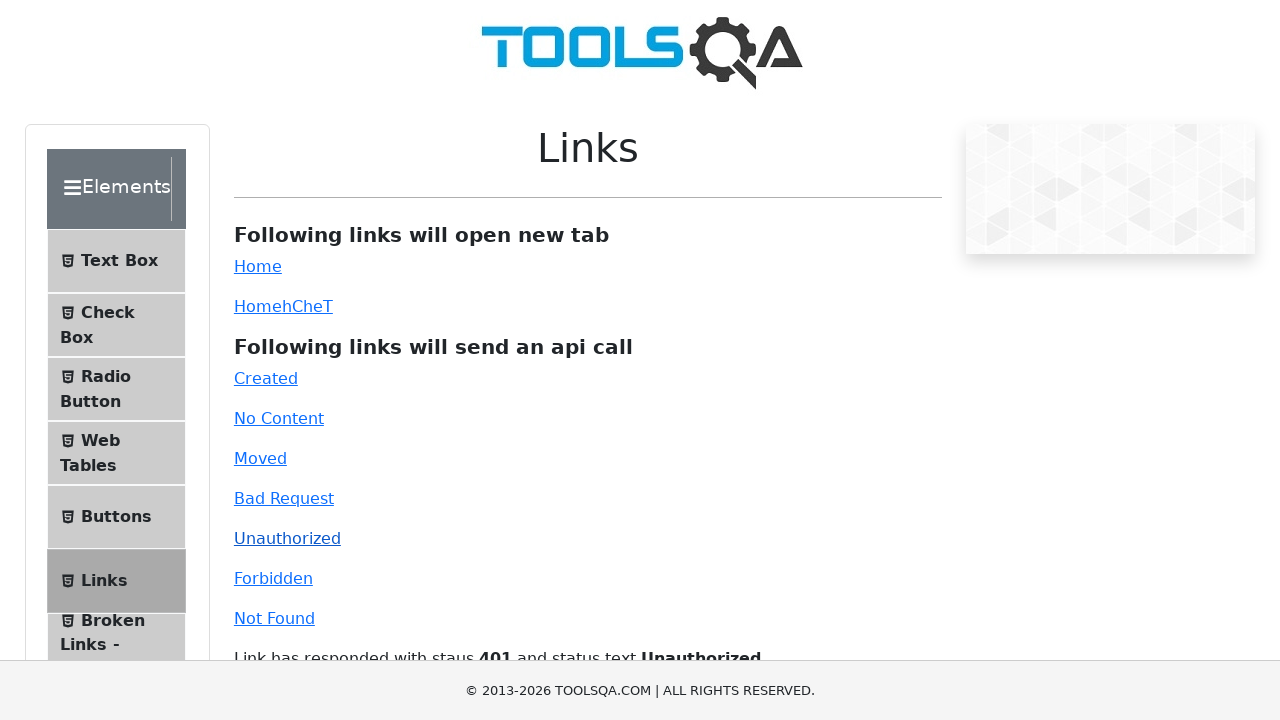

Retrieved response text: 'Link has responded with staus 401 and status text Unauthorized'
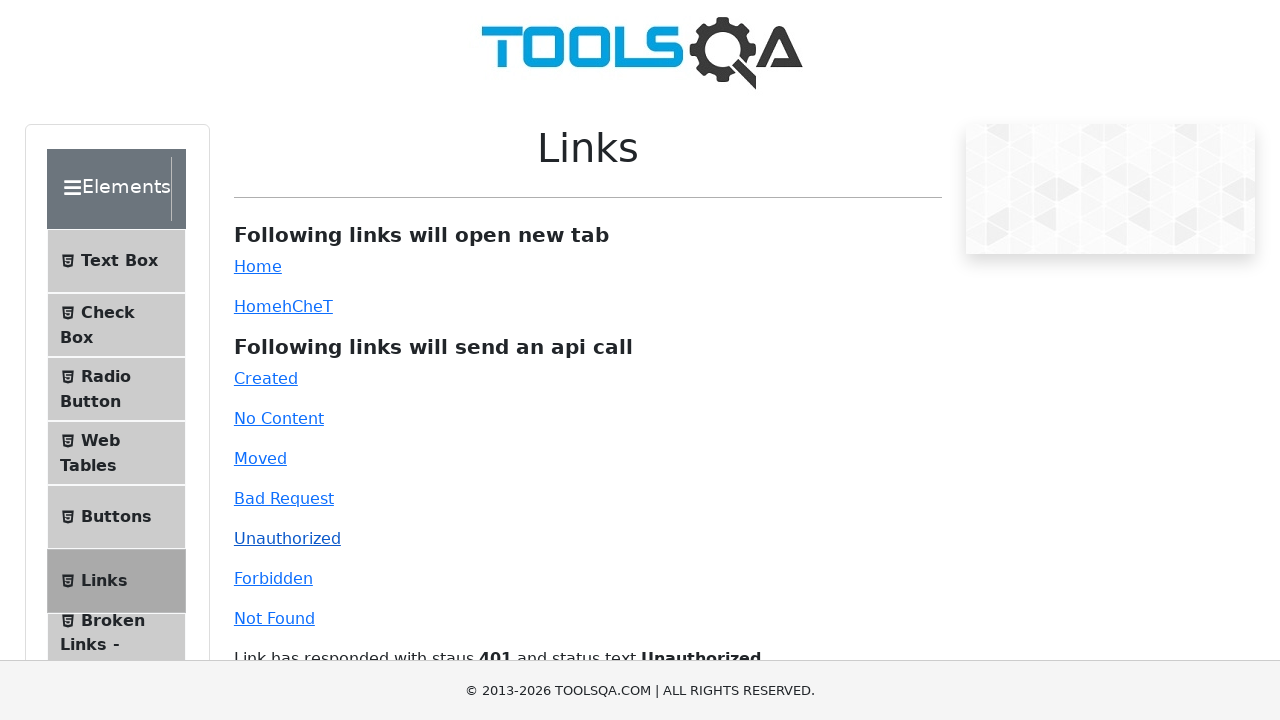

Verified status code 401 is present in response
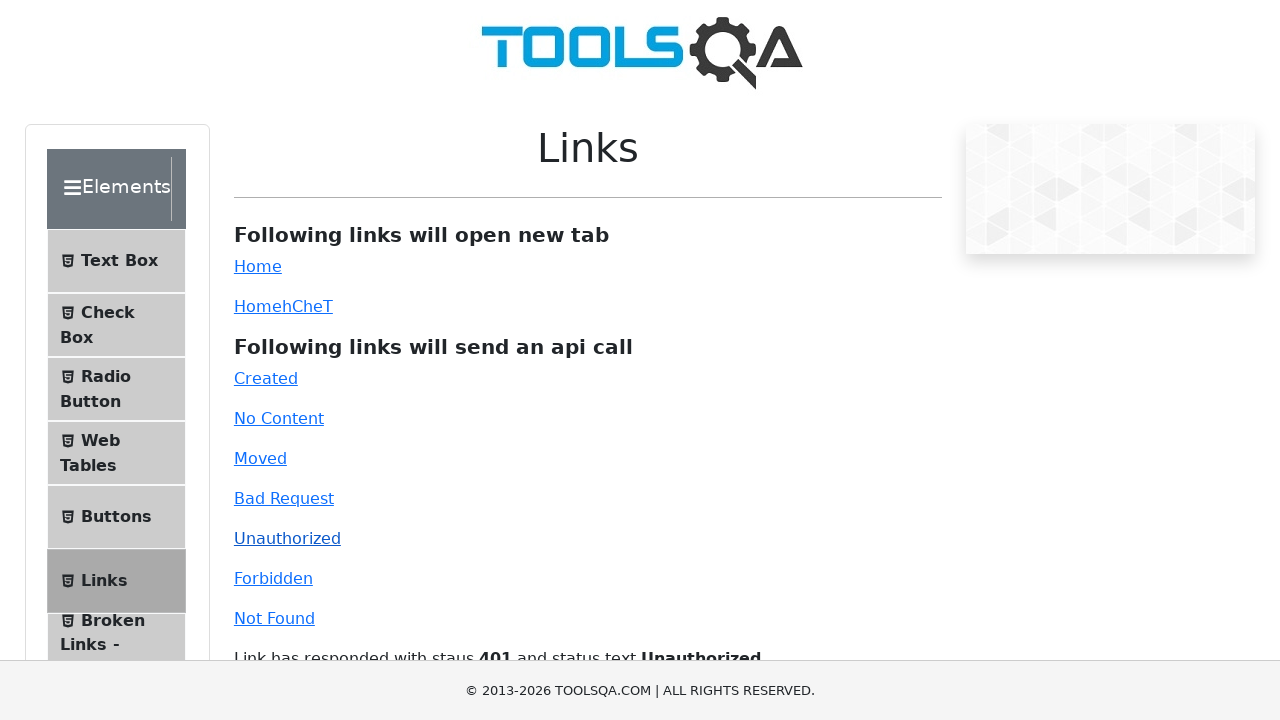

Verified message 'Unauthorized' is present in response
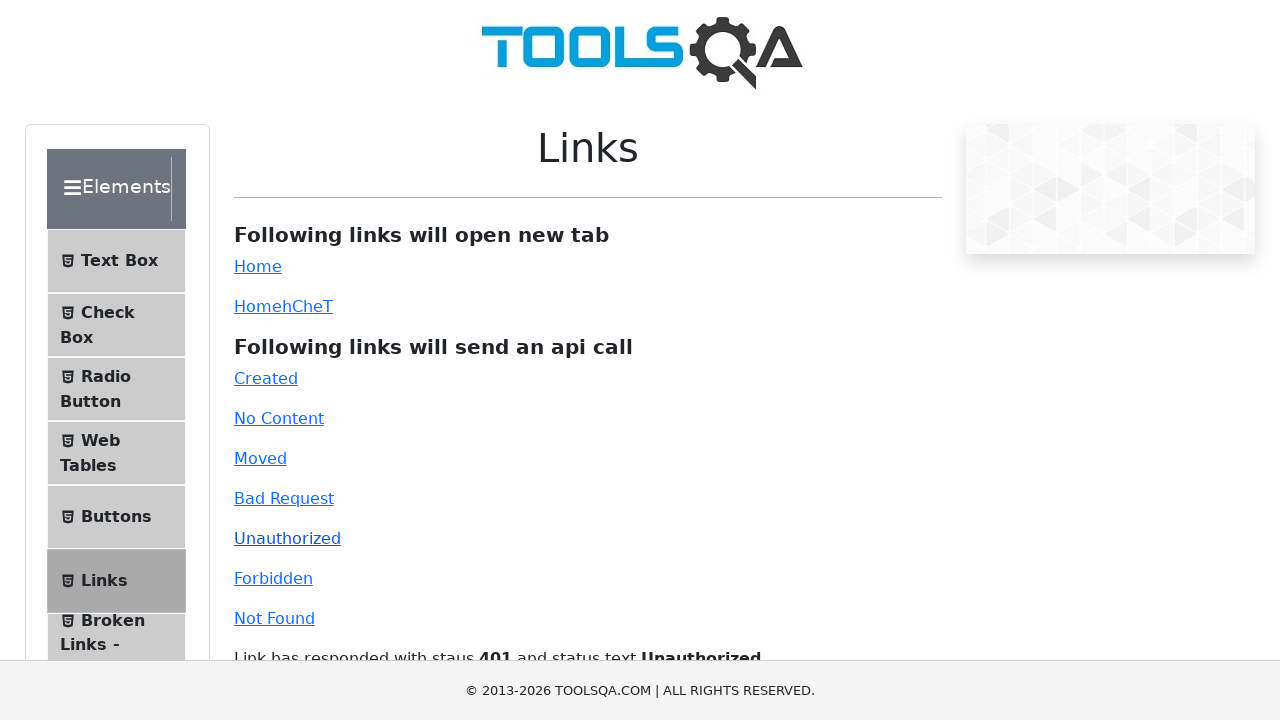

Clicked link with id 'forbidden' to trigger API call for status 403 at (273, 578) on #forbidden
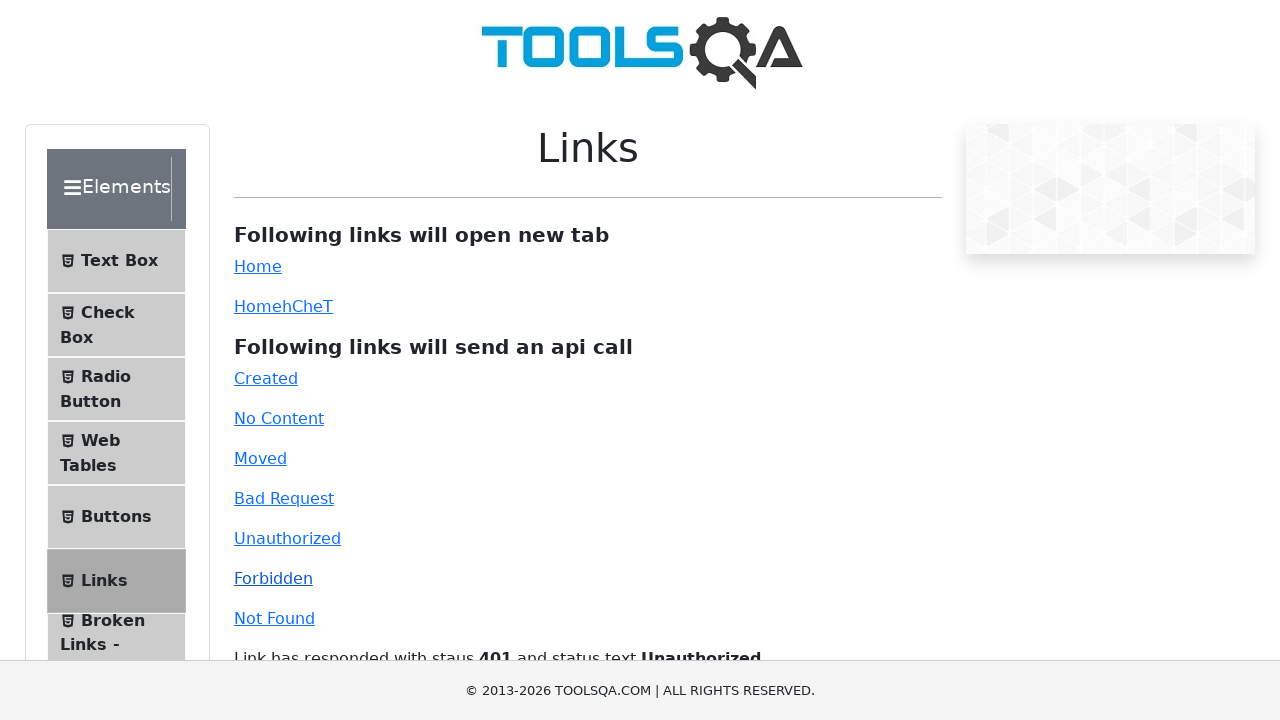

Response appeared in linkResponse element for status 403
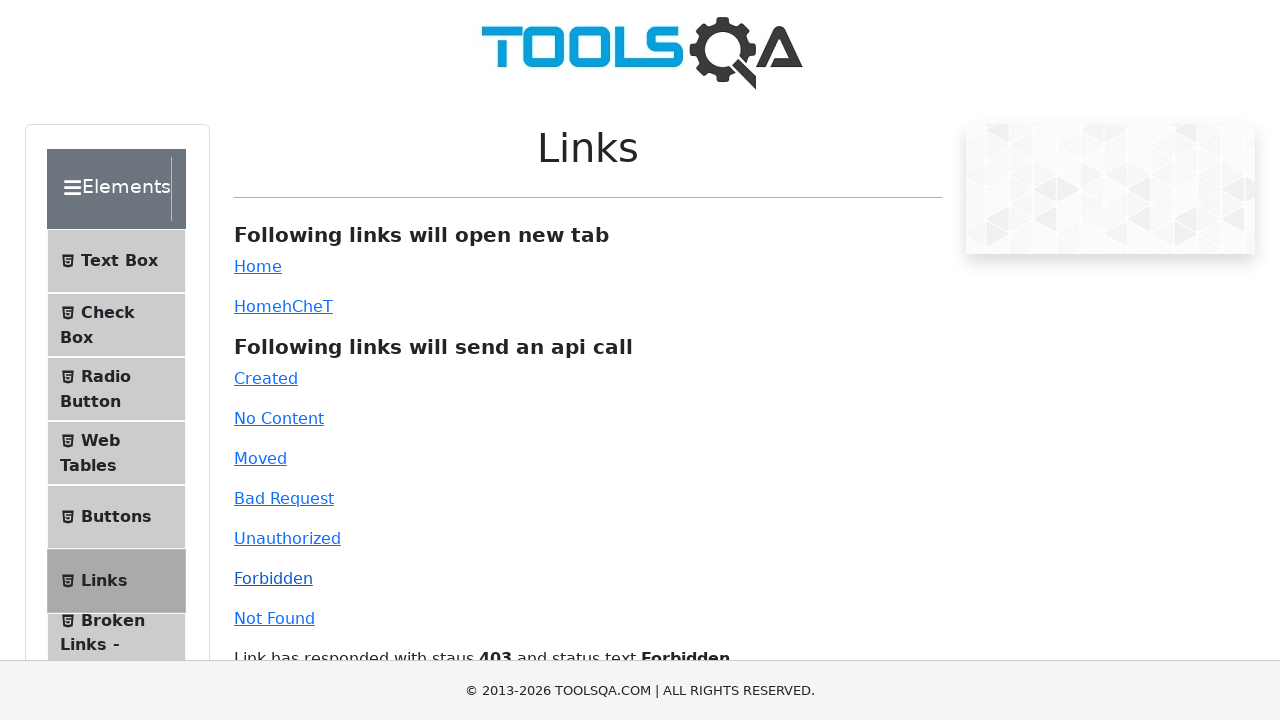

Retrieved response text: 'Link has responded with staus 403 and status text Forbidden'
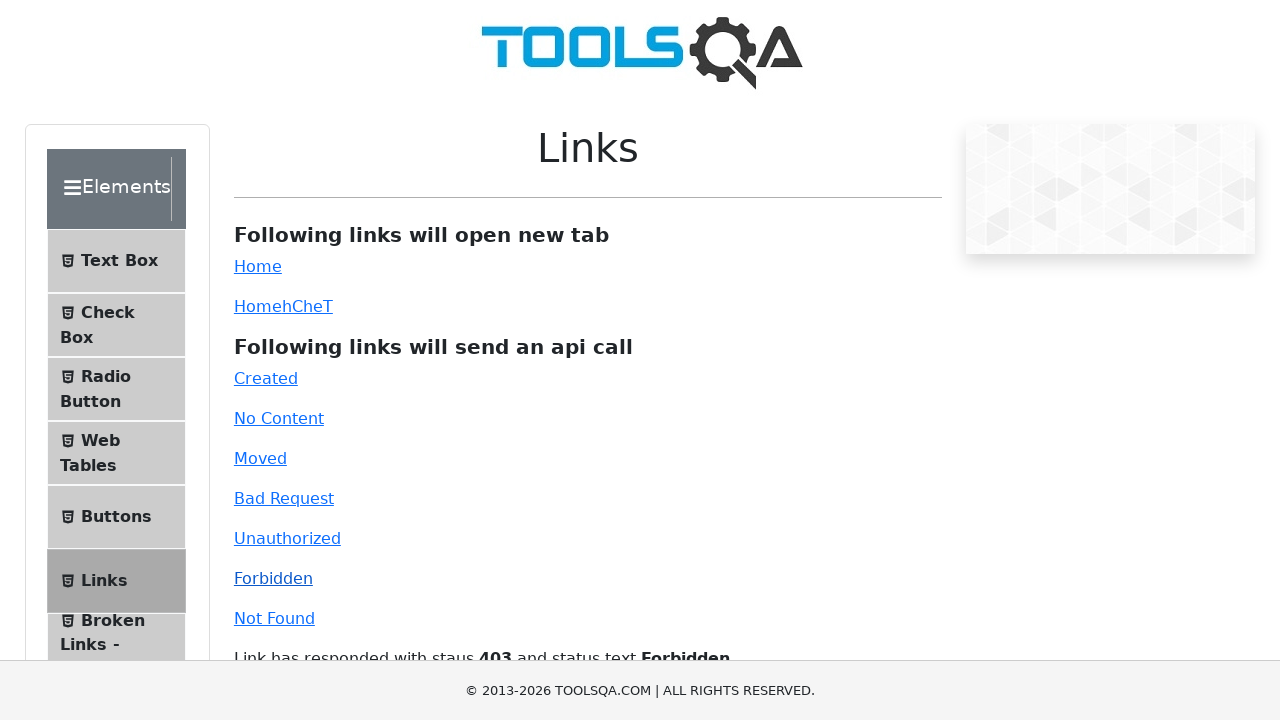

Verified status code 403 is present in response
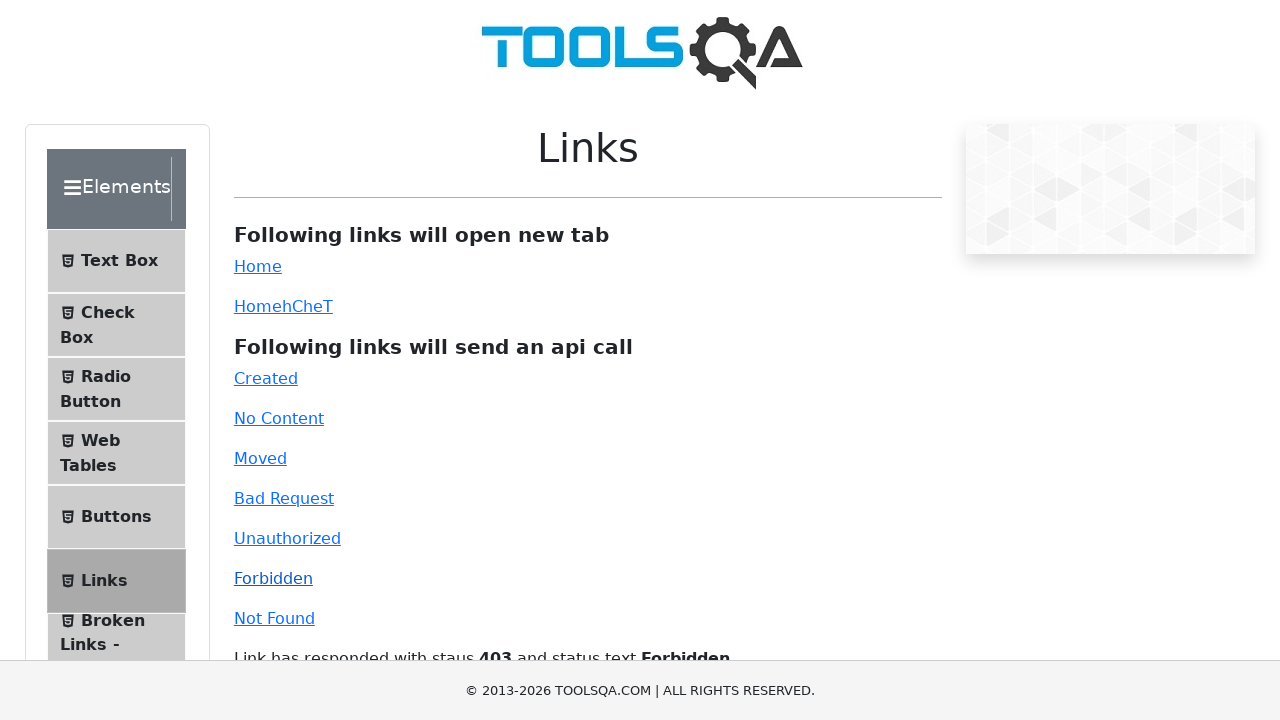

Verified message 'Forbidden' is present in response
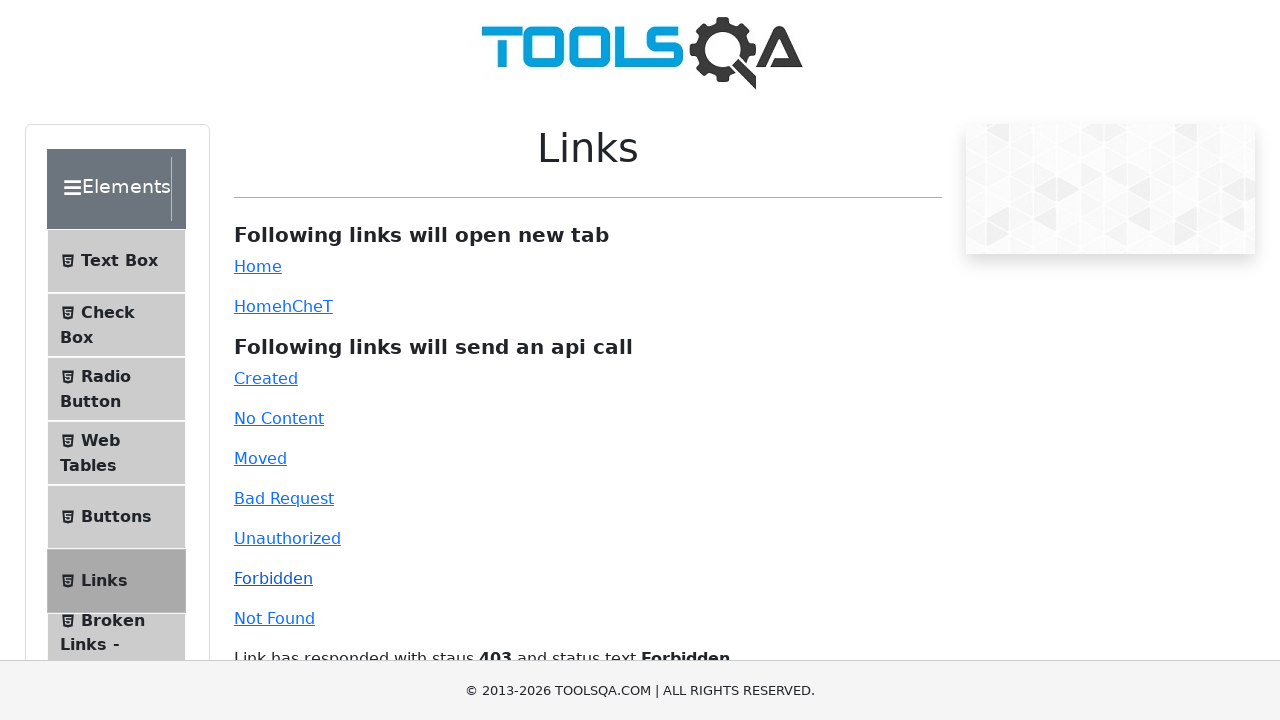

Clicked link with id 'invalid-url' to trigger API call for status 404 at (274, 618) on #invalid-url
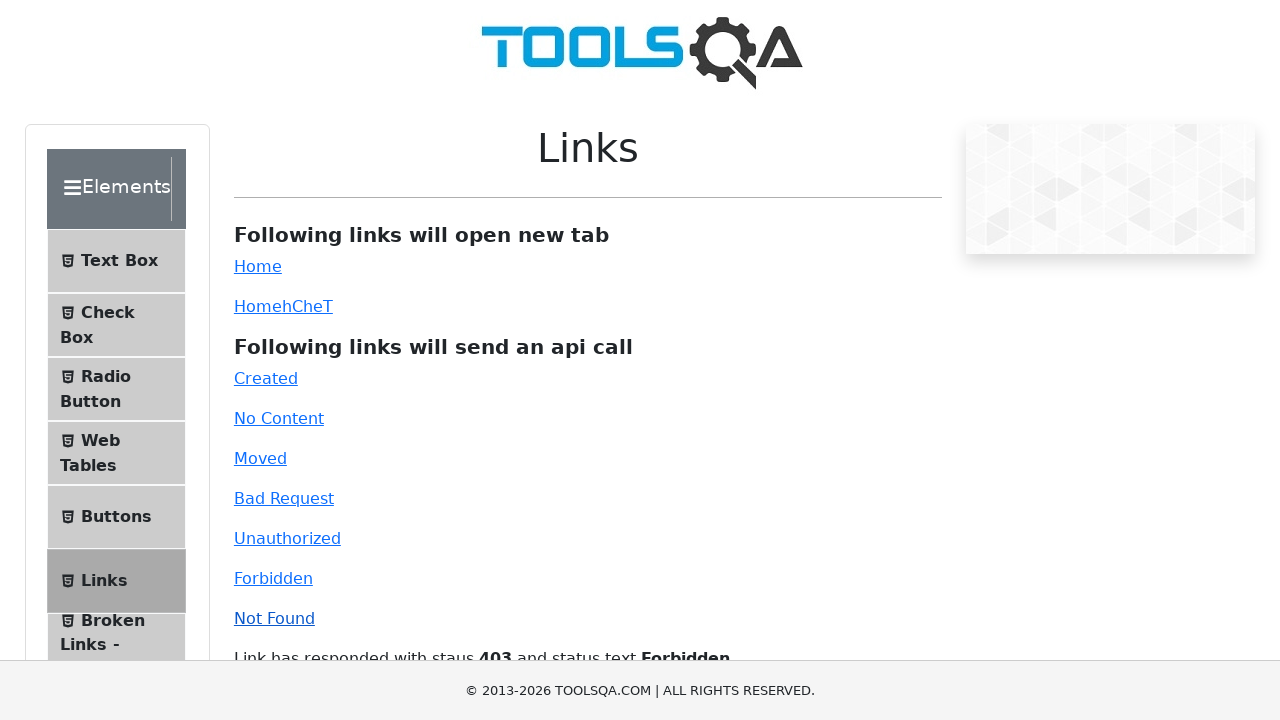

Response appeared in linkResponse element for status 404
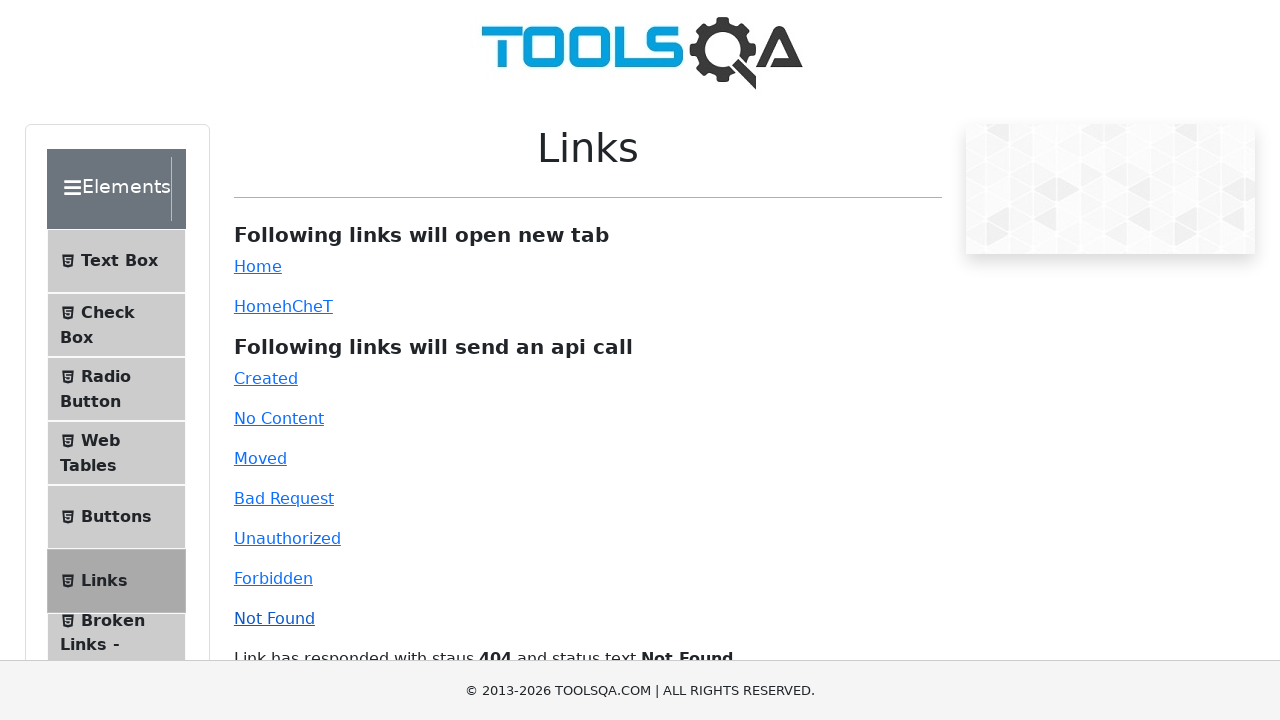

Retrieved response text: 'Link has responded with staus 404 and status text Not Found'
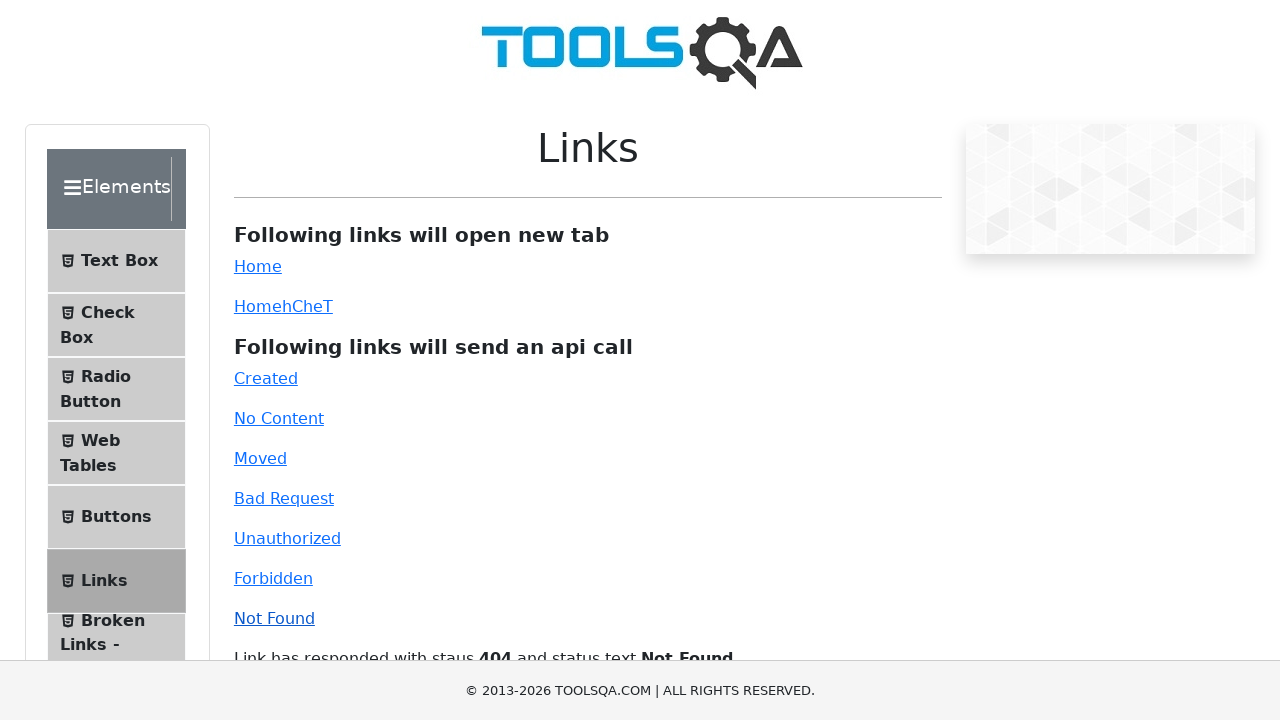

Verified status code 404 is present in response
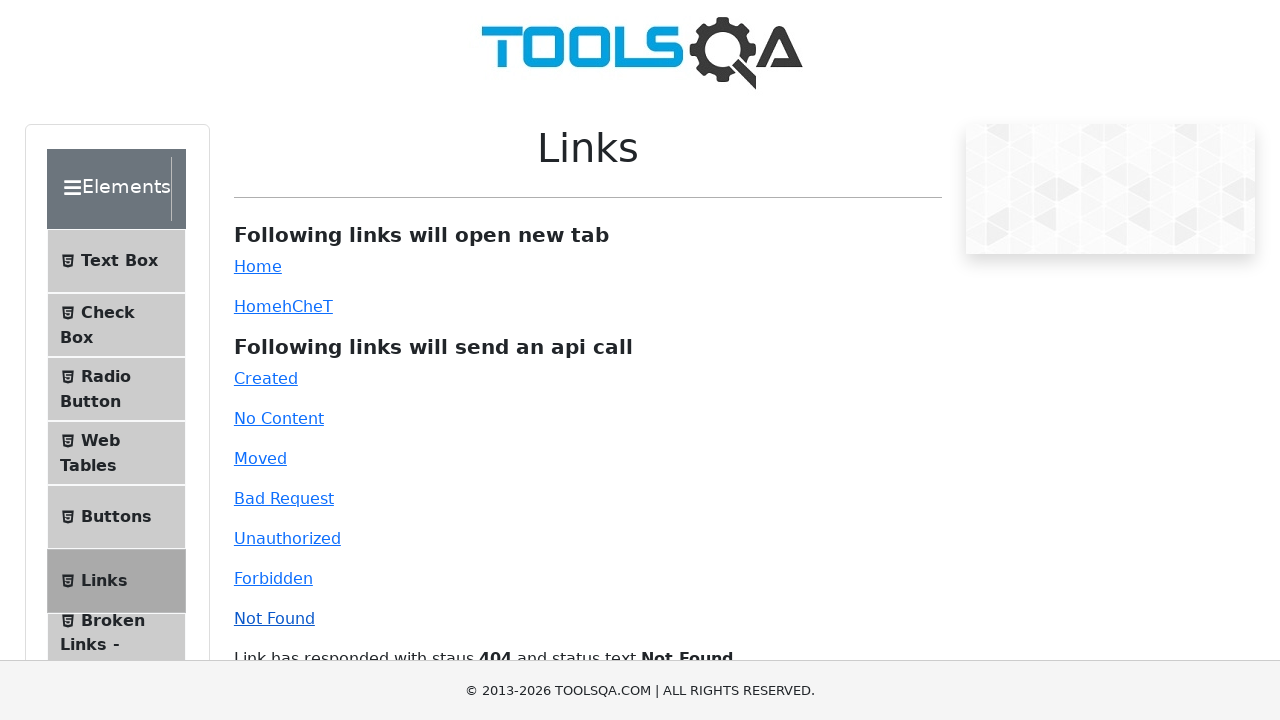

Verified message 'Not Found' is present in response
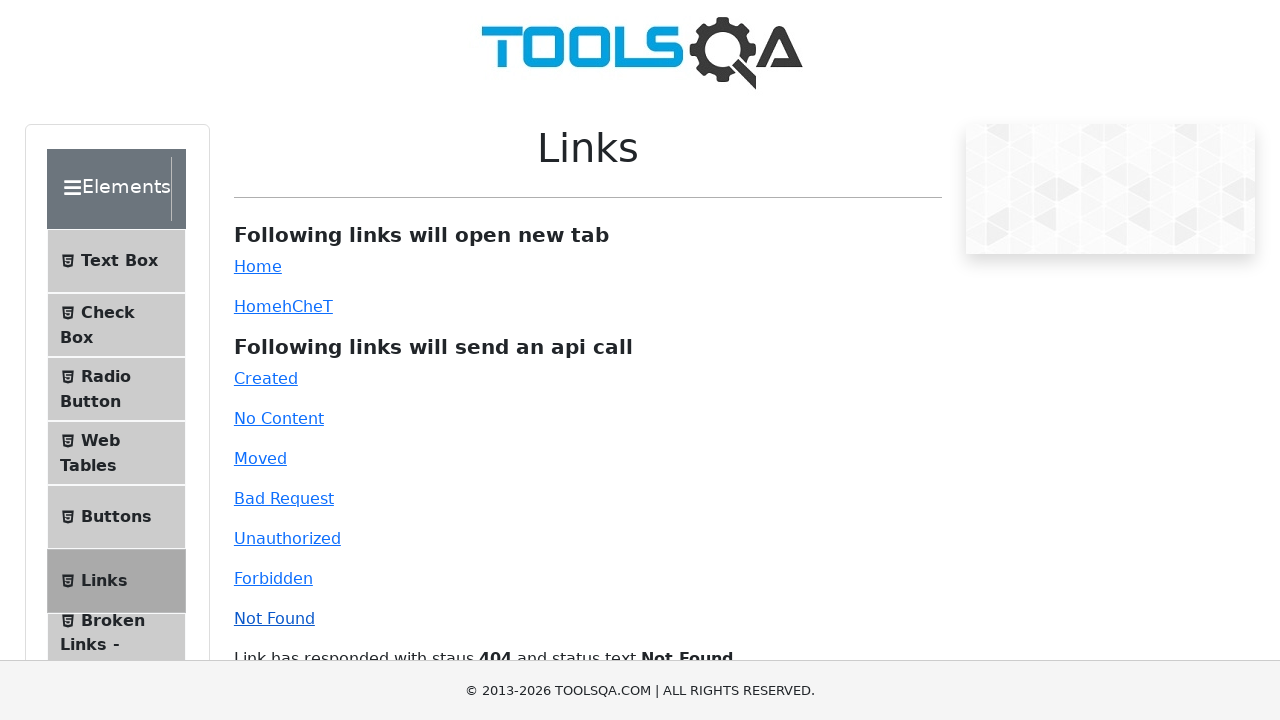

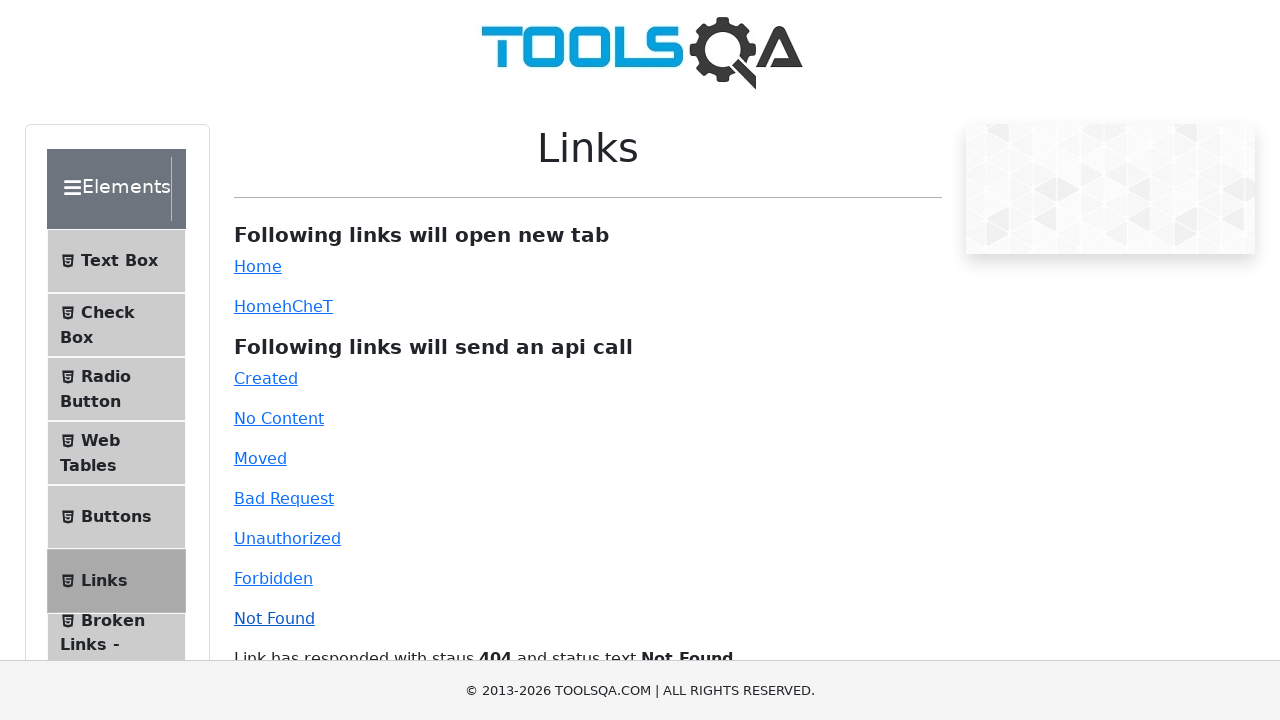